Tests registration form by finding all required input fields and filling them with text, then submitting the form

Starting URL: http://suninjuly.github.io/registration2.html

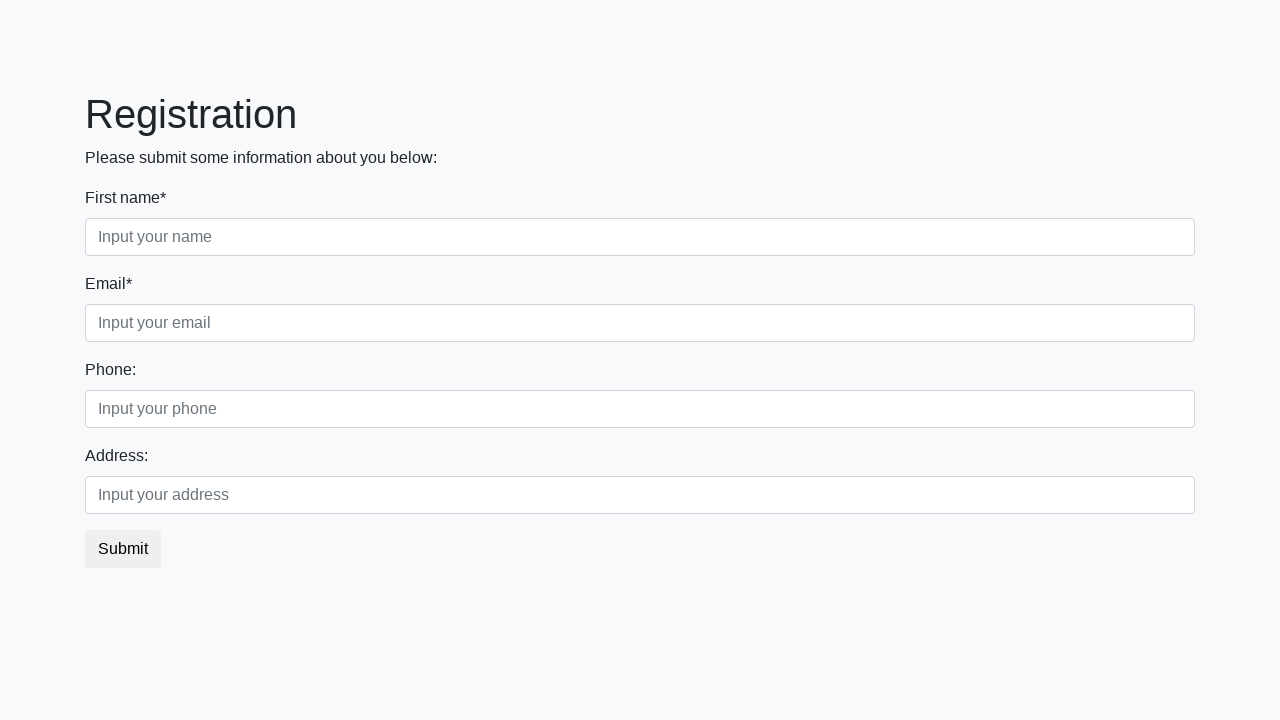

Located all required input fields on registration form
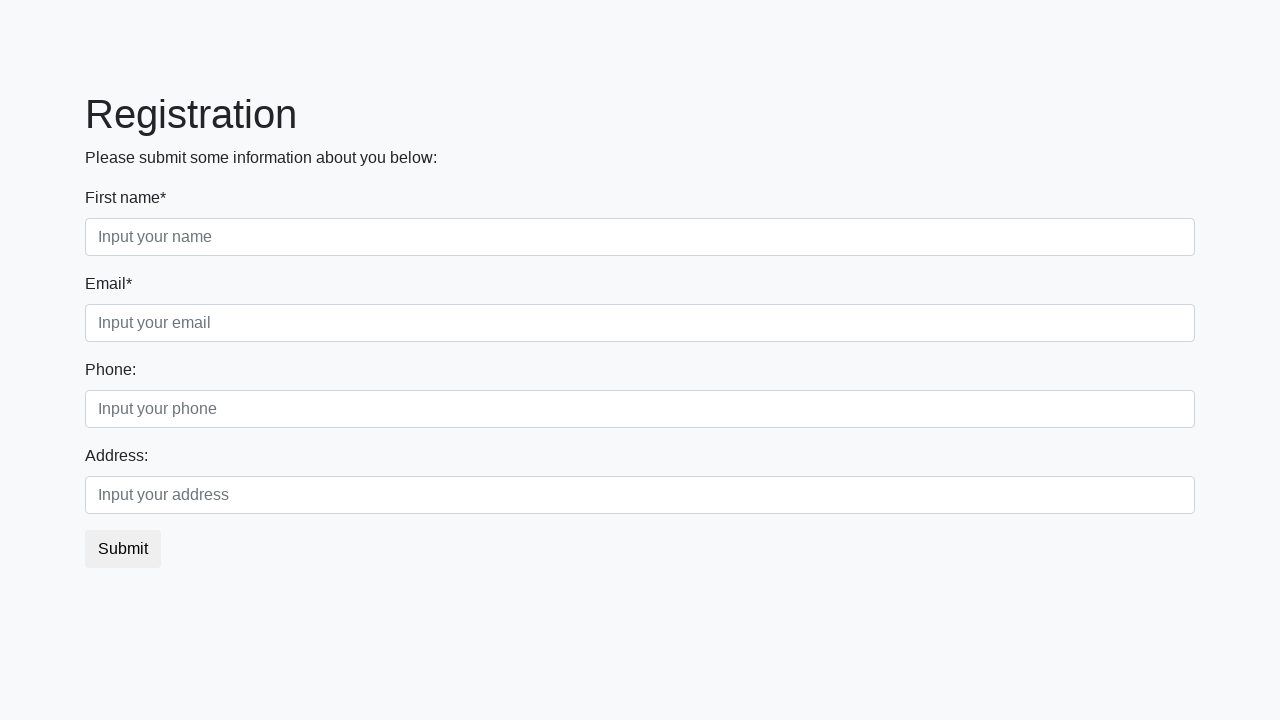

Filled a required input field with 'TestData' on input:required >> nth=0
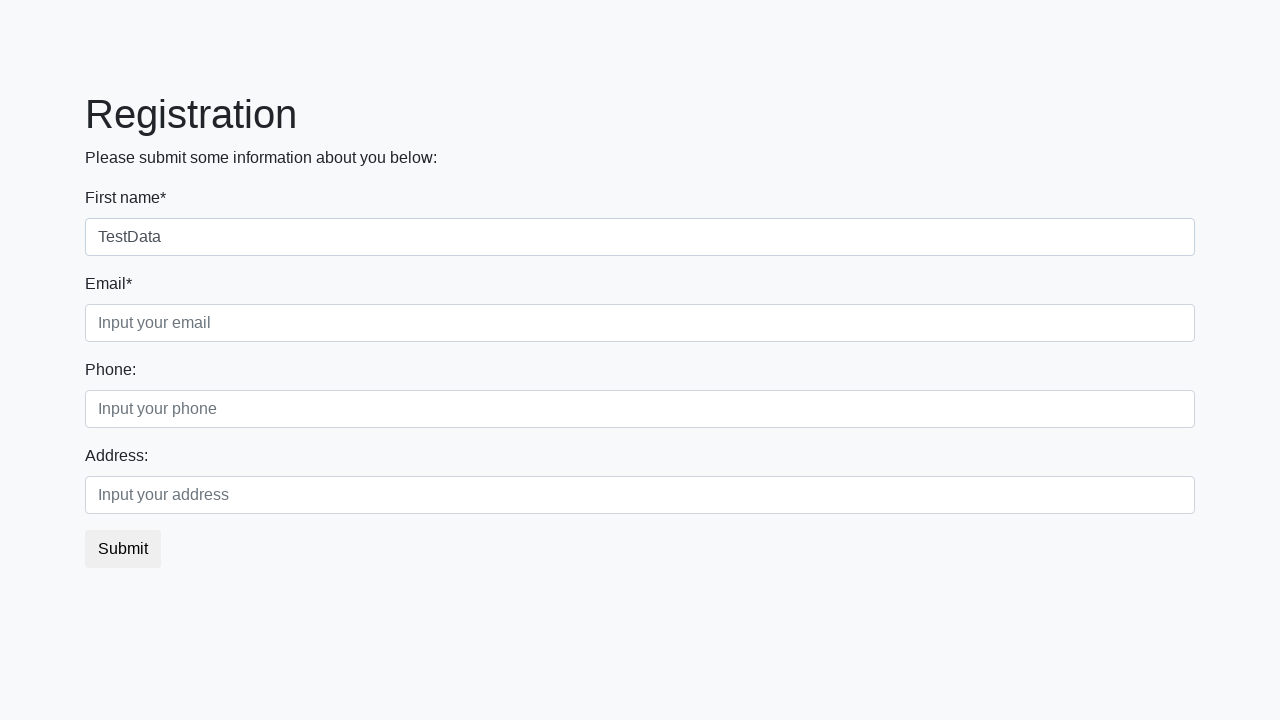

Filled a required input field with 'TestData' on input:required >> nth=1
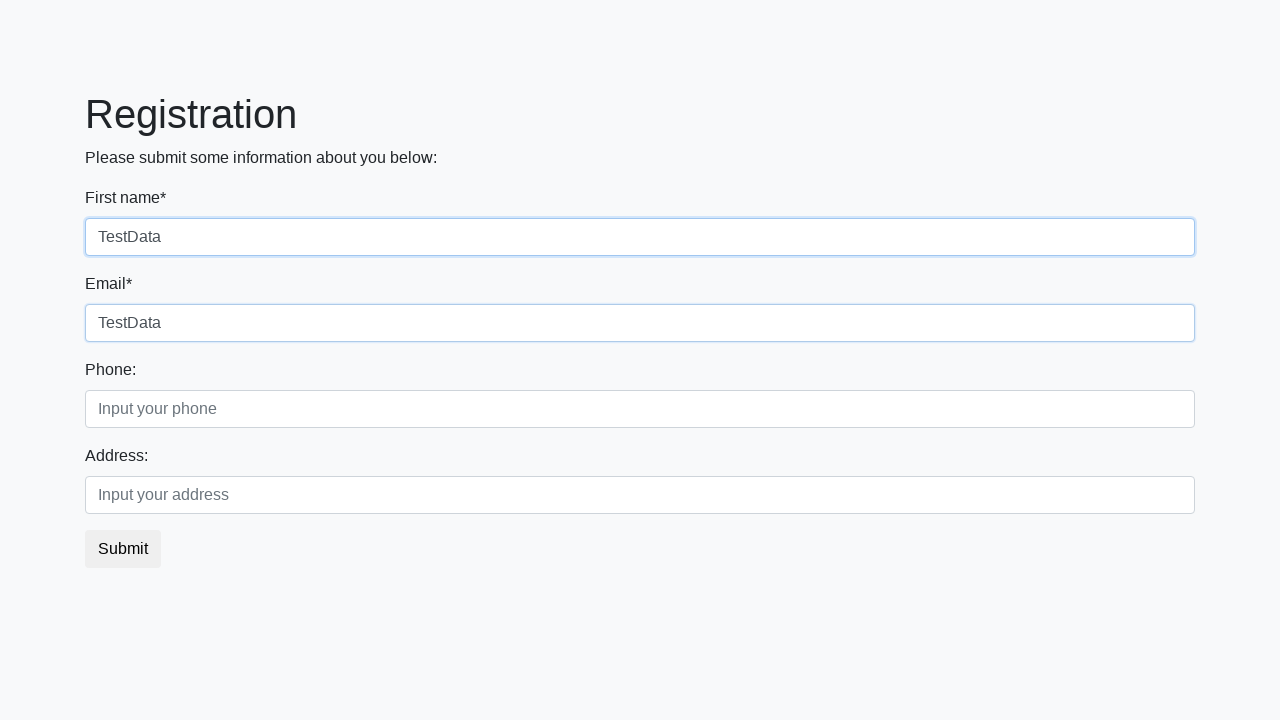

Clicked submit button to submit registration form at (123, 549) on .btn.btn-default
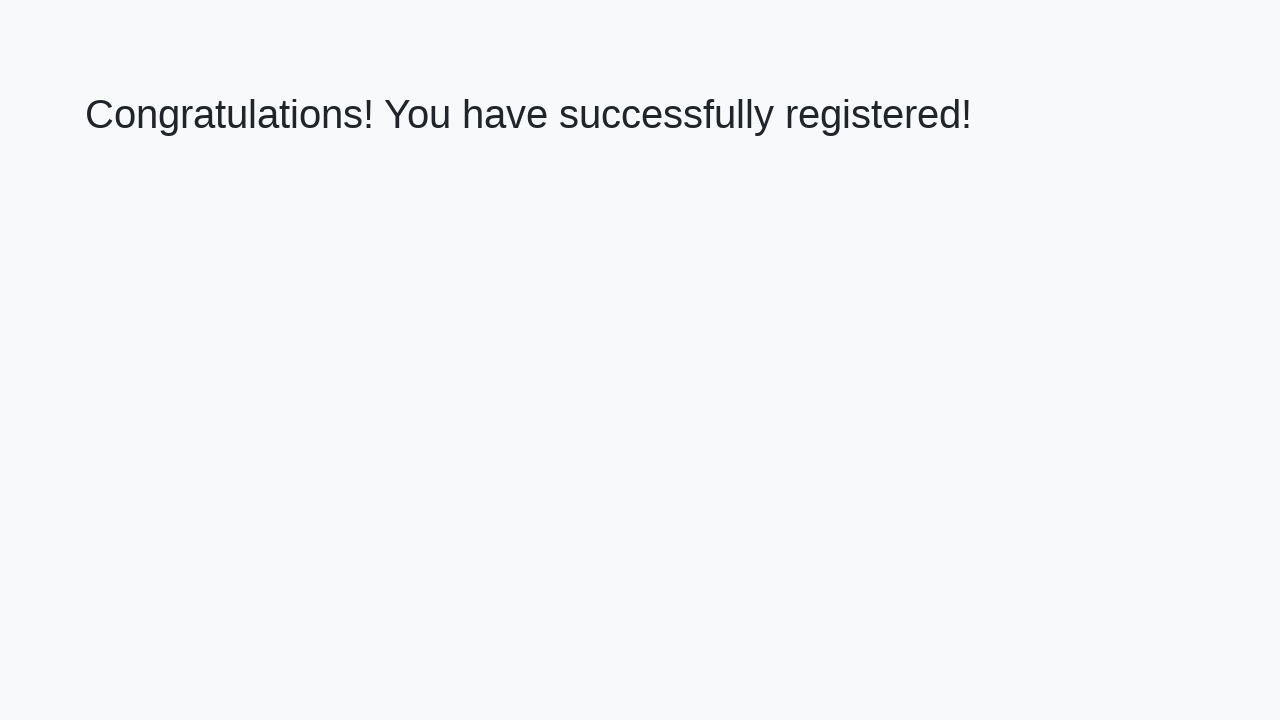

Success message appeared after form submission
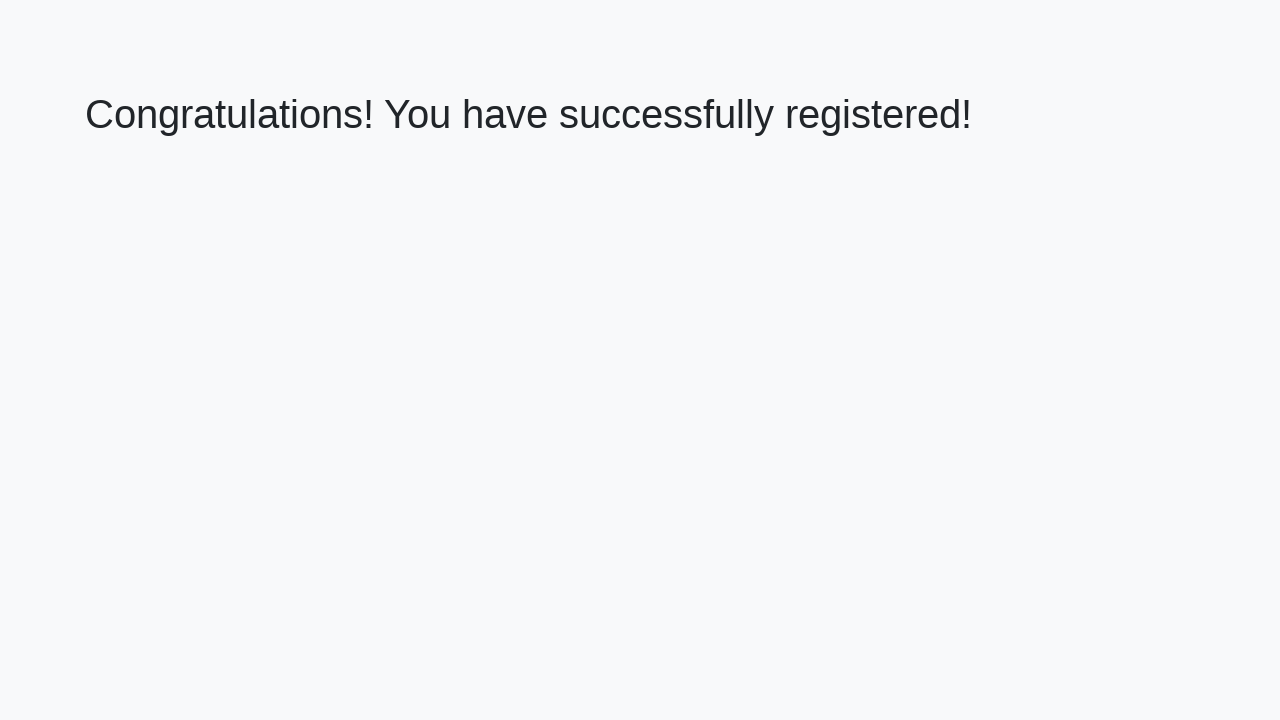

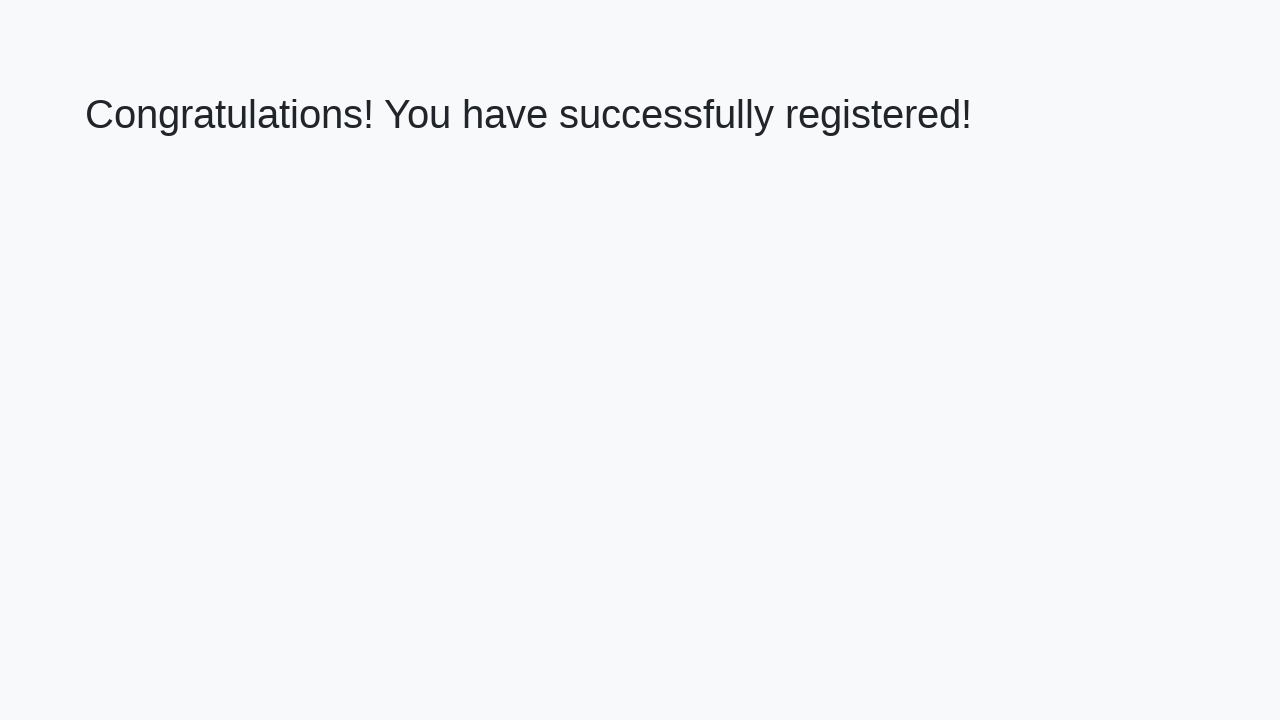